Tests setting the browser window to a specific mobile viewport size (375x812)

Starting URL: https://www.w3schools.com/

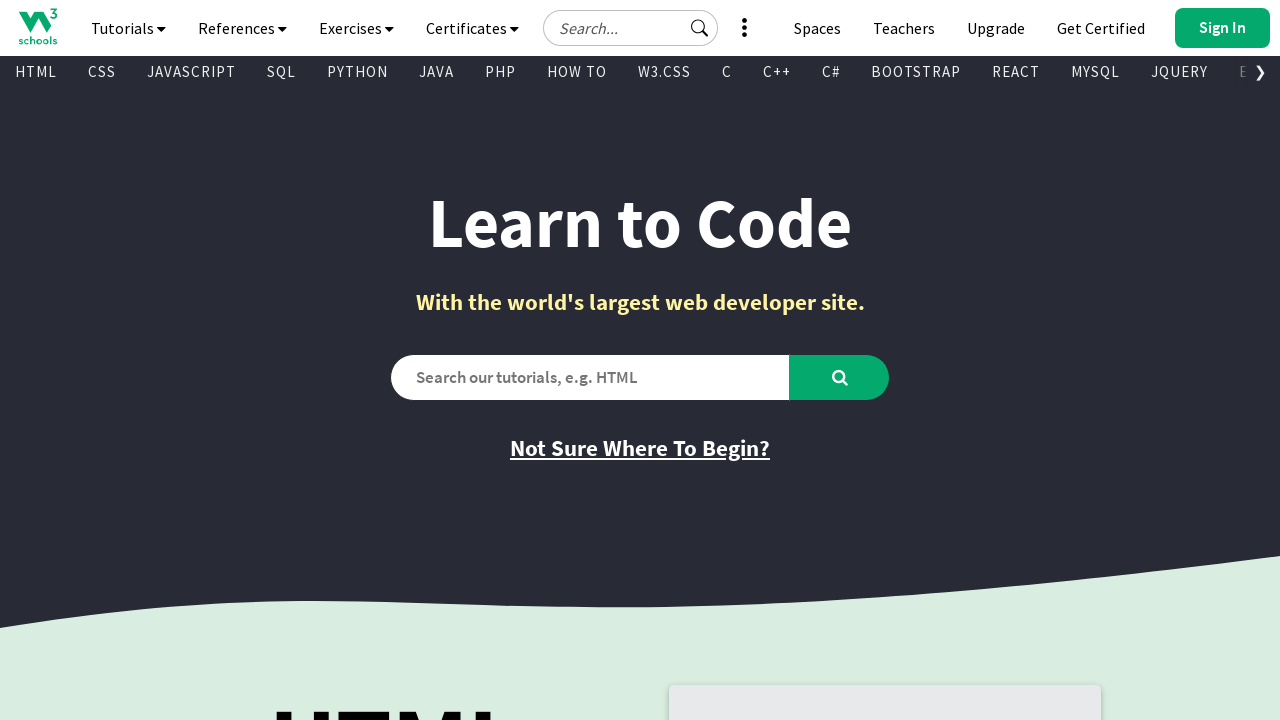

Set browser viewport to mobile size (375x812)
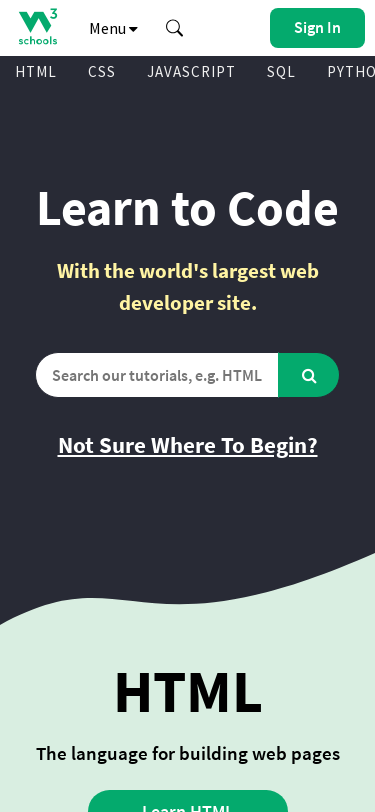

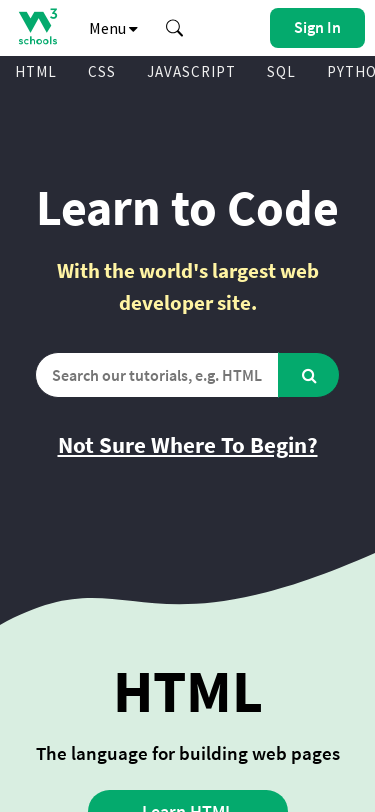